Tests registration form validation by clicking submit button with empty fields and verifying error messages for all required fields

Starting URL: https://alada.vn/tai-khoan/dang-ky.html

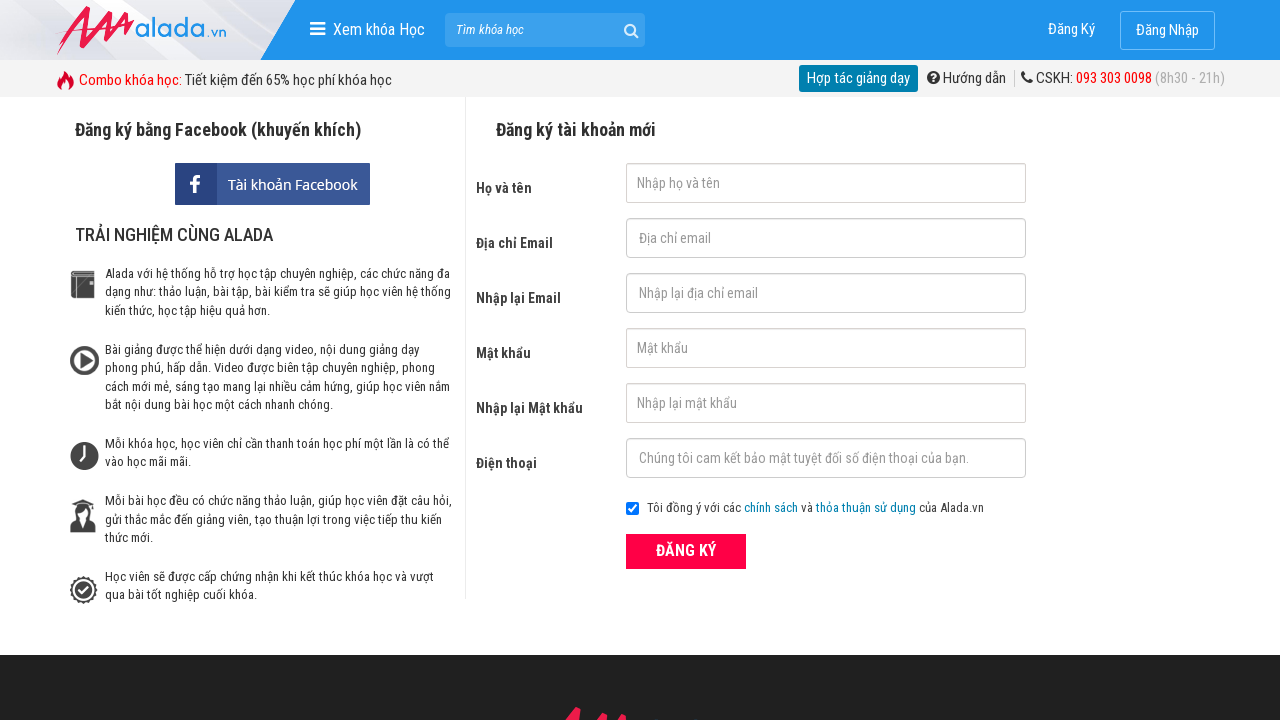

Clicked register button with empty form fields at (686, 551) on xpath=//div[@class='field_btn']/button[text()='ĐĂNG KÝ']
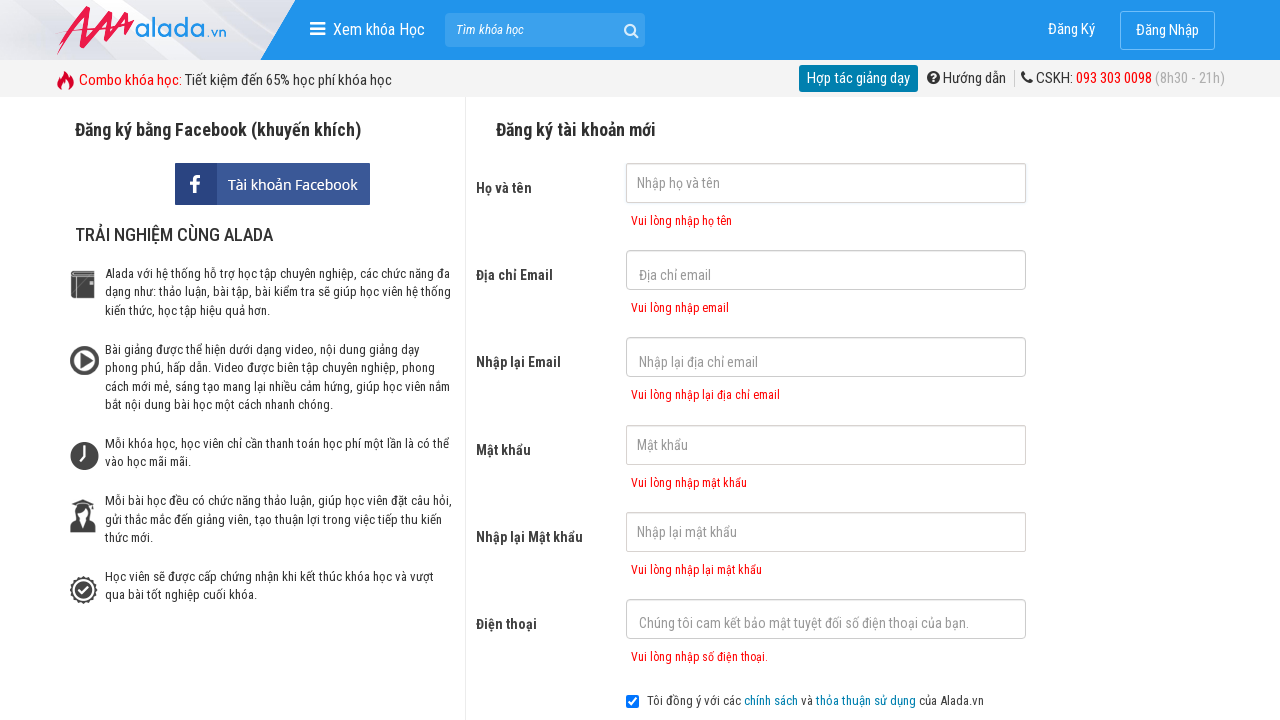

Validation error message appeared for firstname field
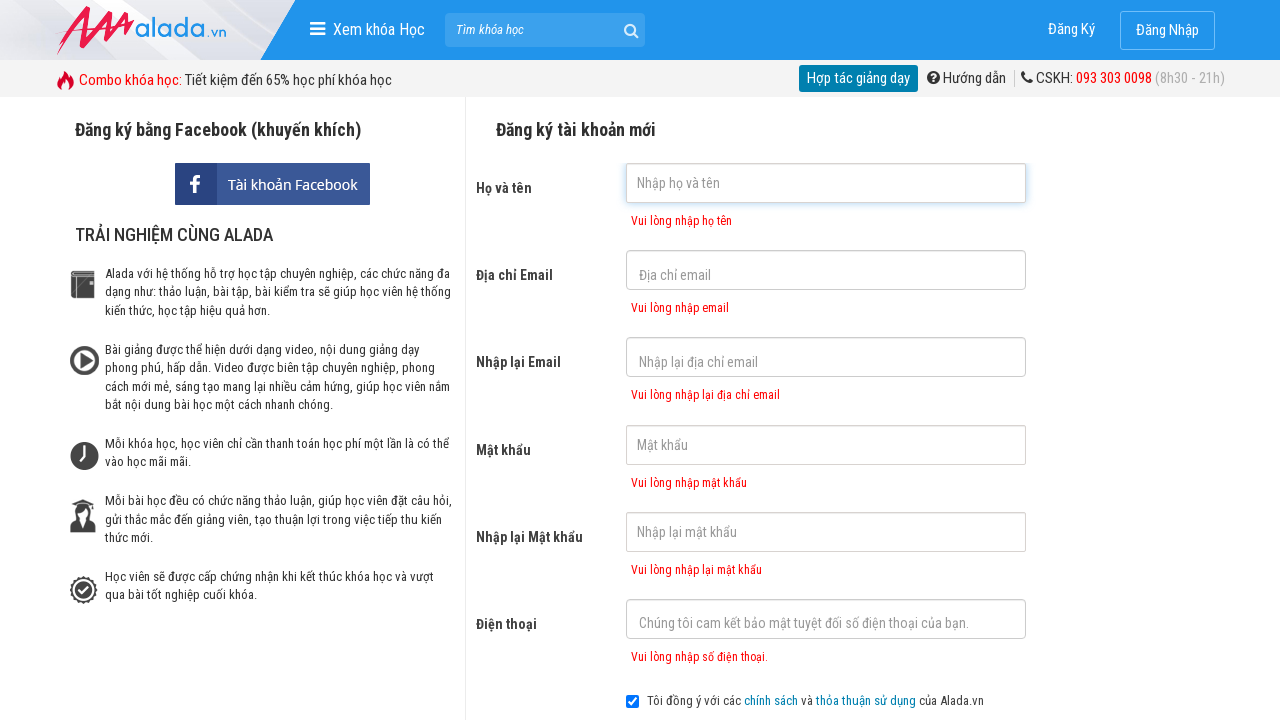

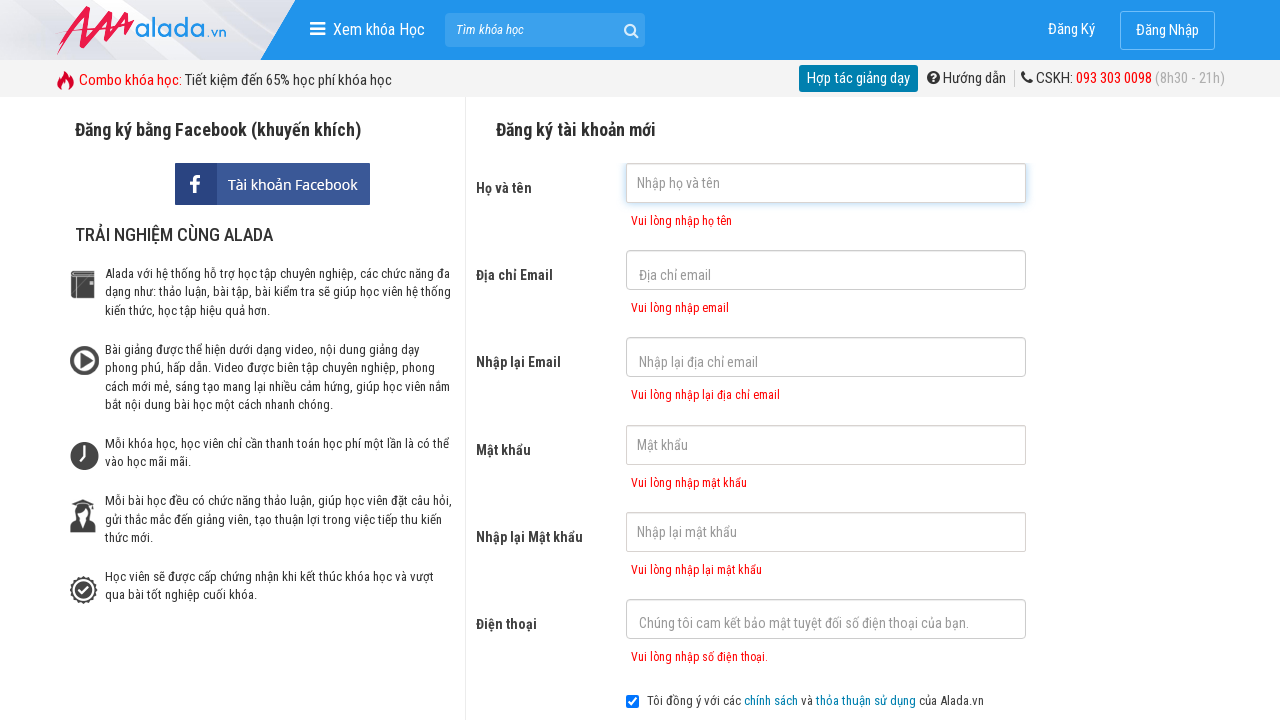